Tests page scrolling functionality by scrolling down 2000 pixels and then scrolling up 800 pixels on the automation exercise website.

Starting URL: https://automationexercise.com/

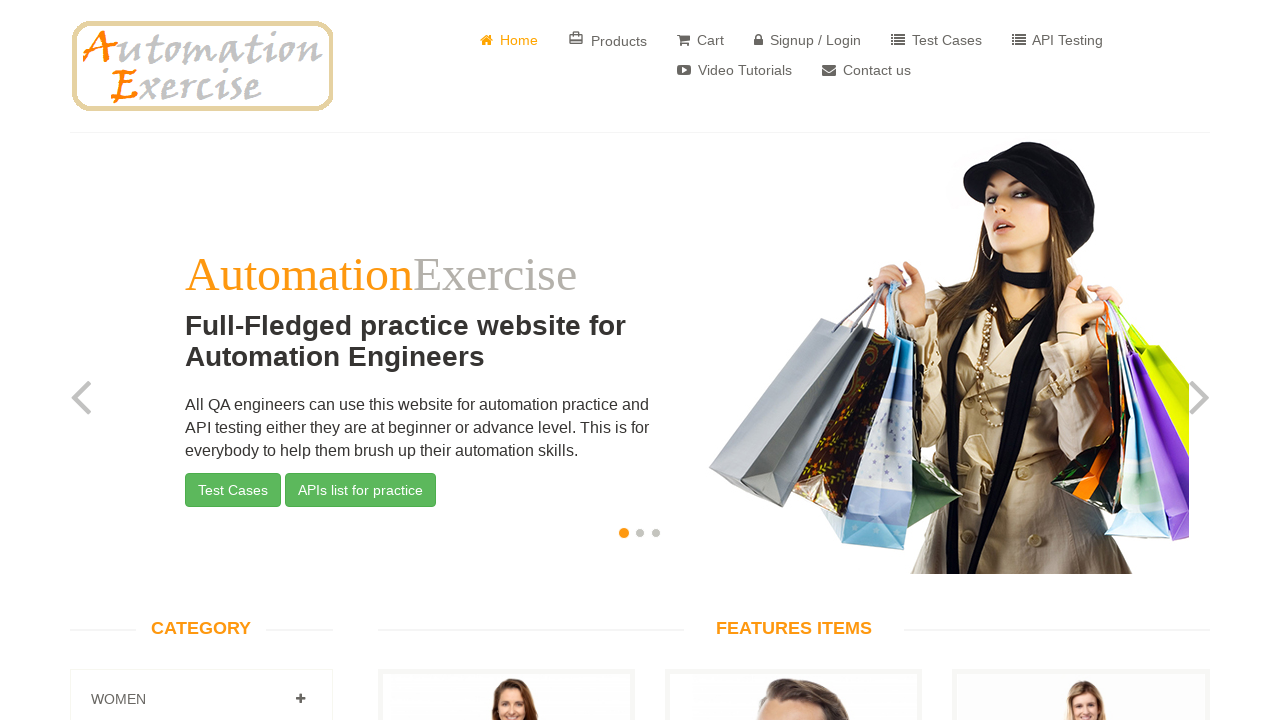

Page loaded and body element is ready
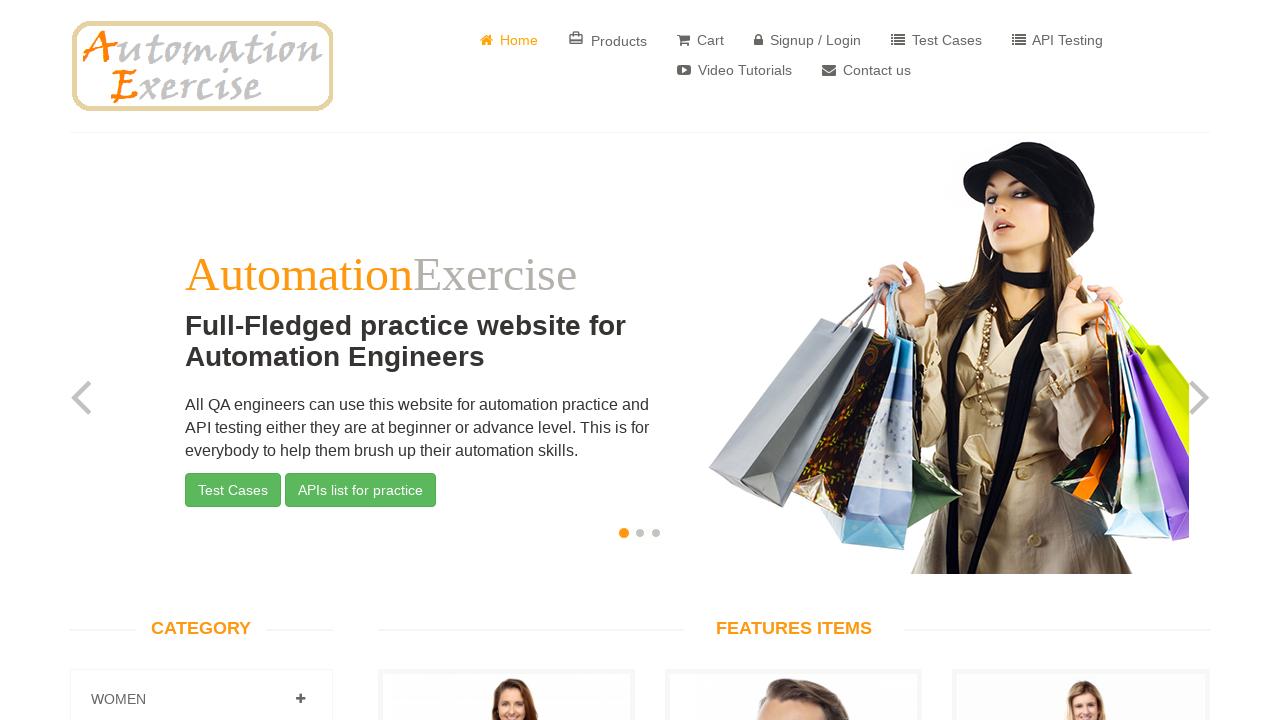

Scrolled down 2000 pixels
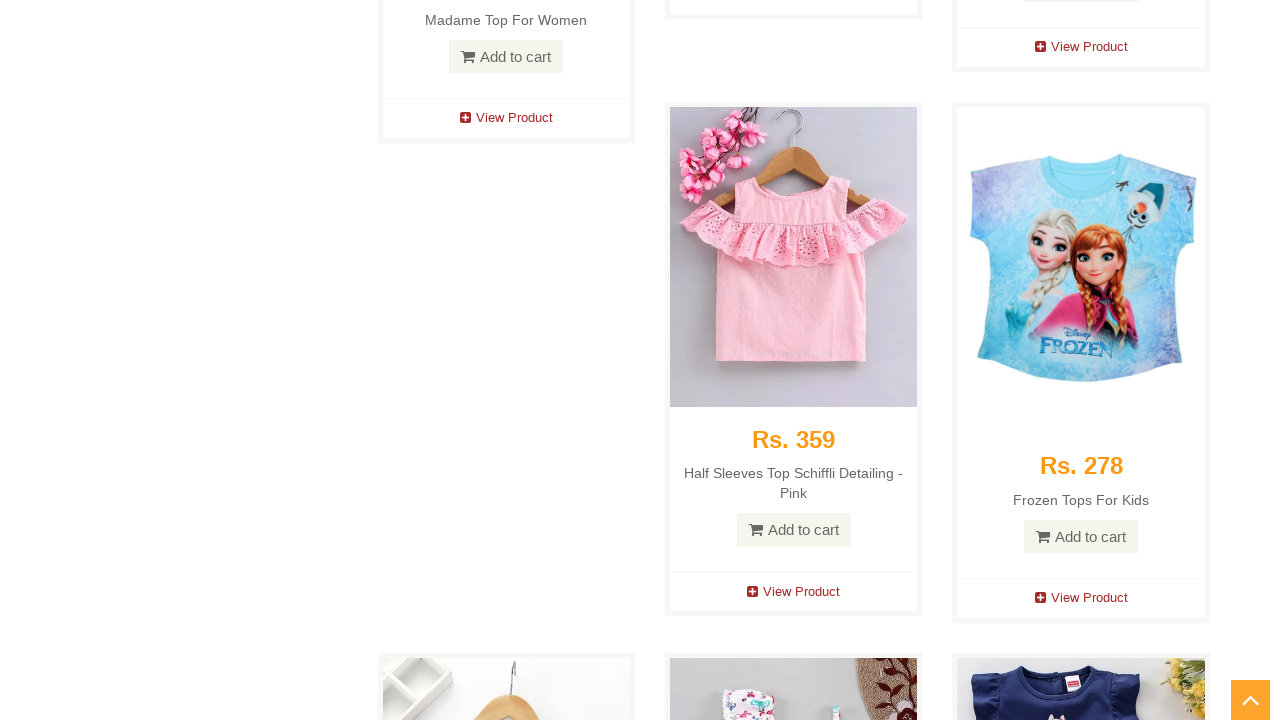

Waited 500ms to observe scroll position
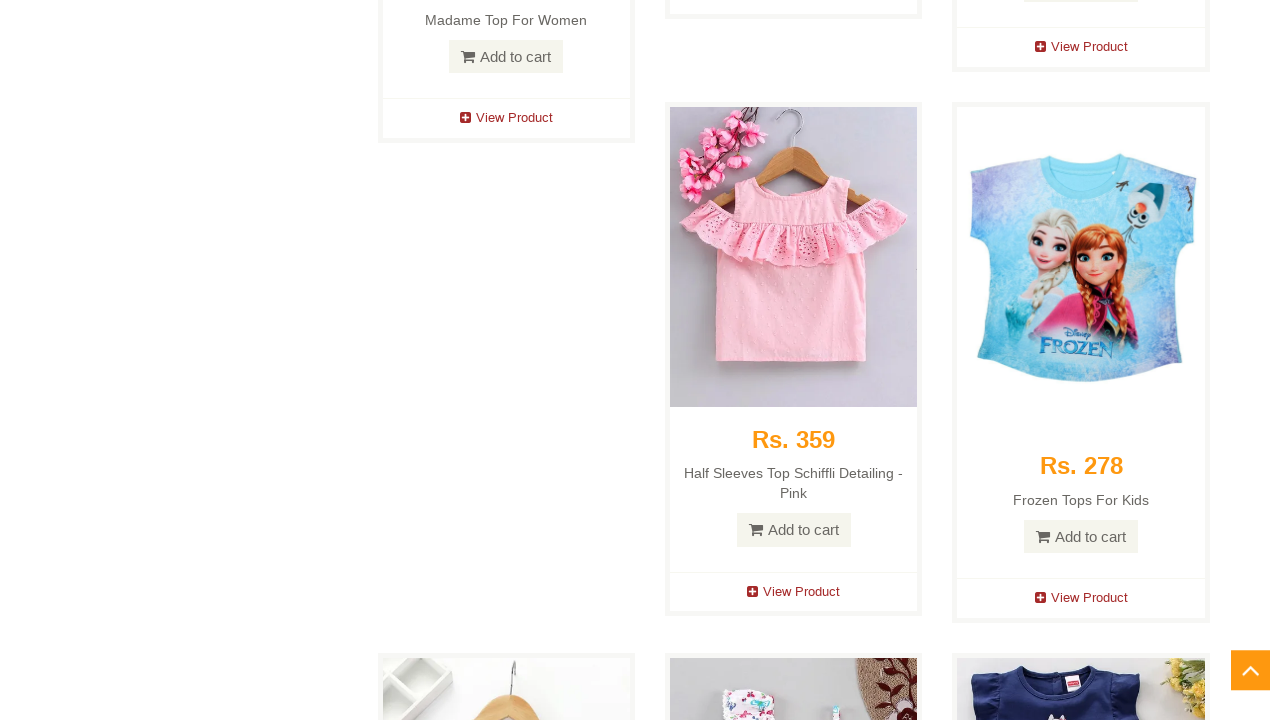

Scrolled up 800 pixels
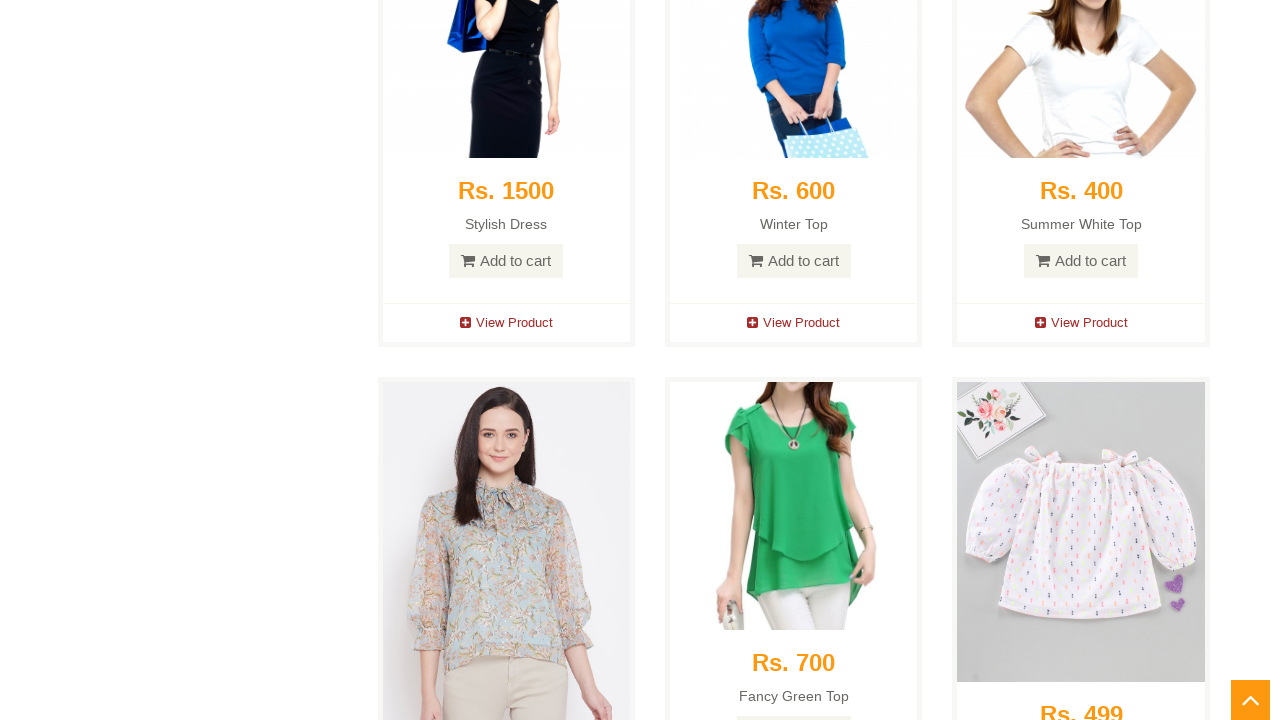

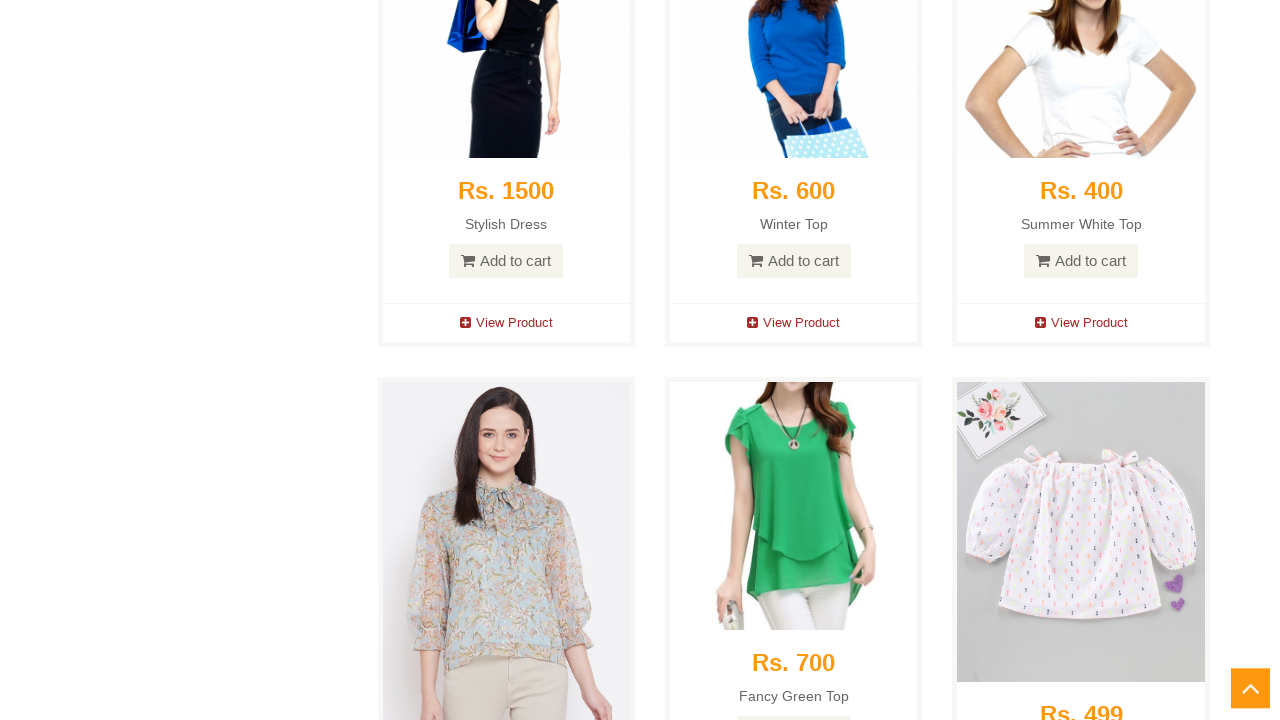